Tests sorting the Due column in ascending order using semantic class-based locators on the second table

Starting URL: http://the-internet.herokuapp.com/tables

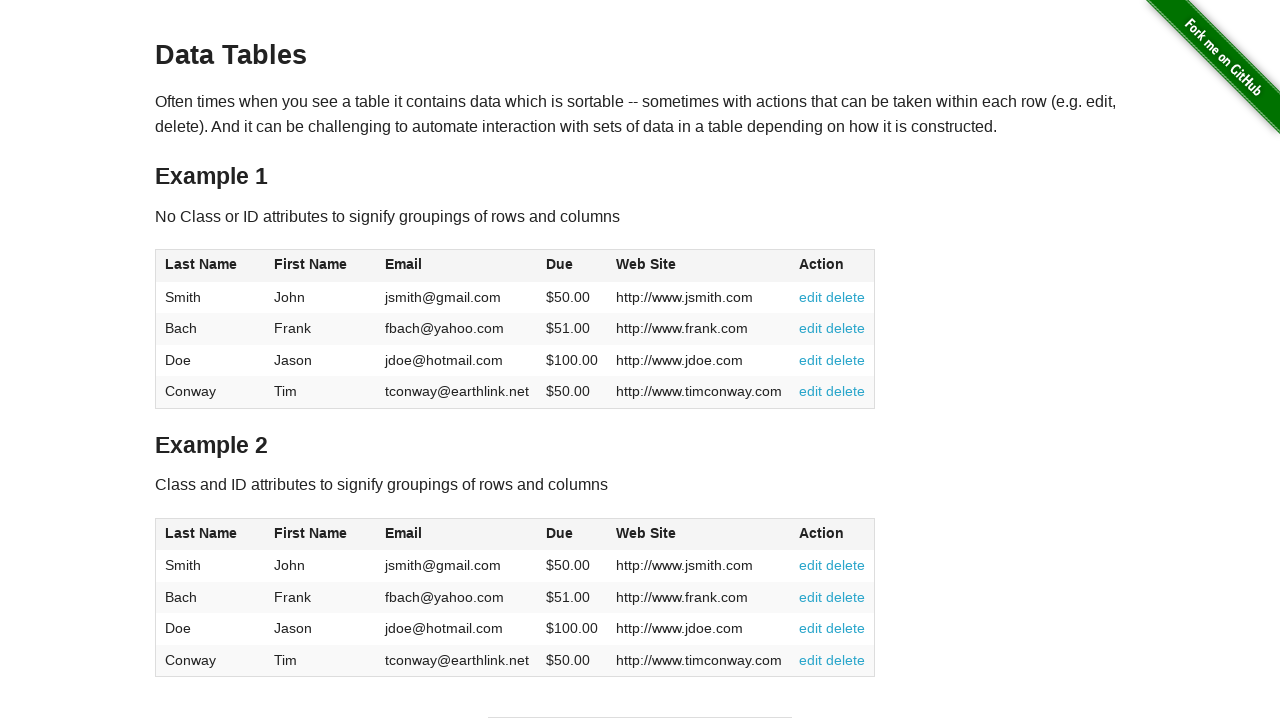

Clicked Due column header in table2 to sort at (560, 533) on #table2 thead .dues
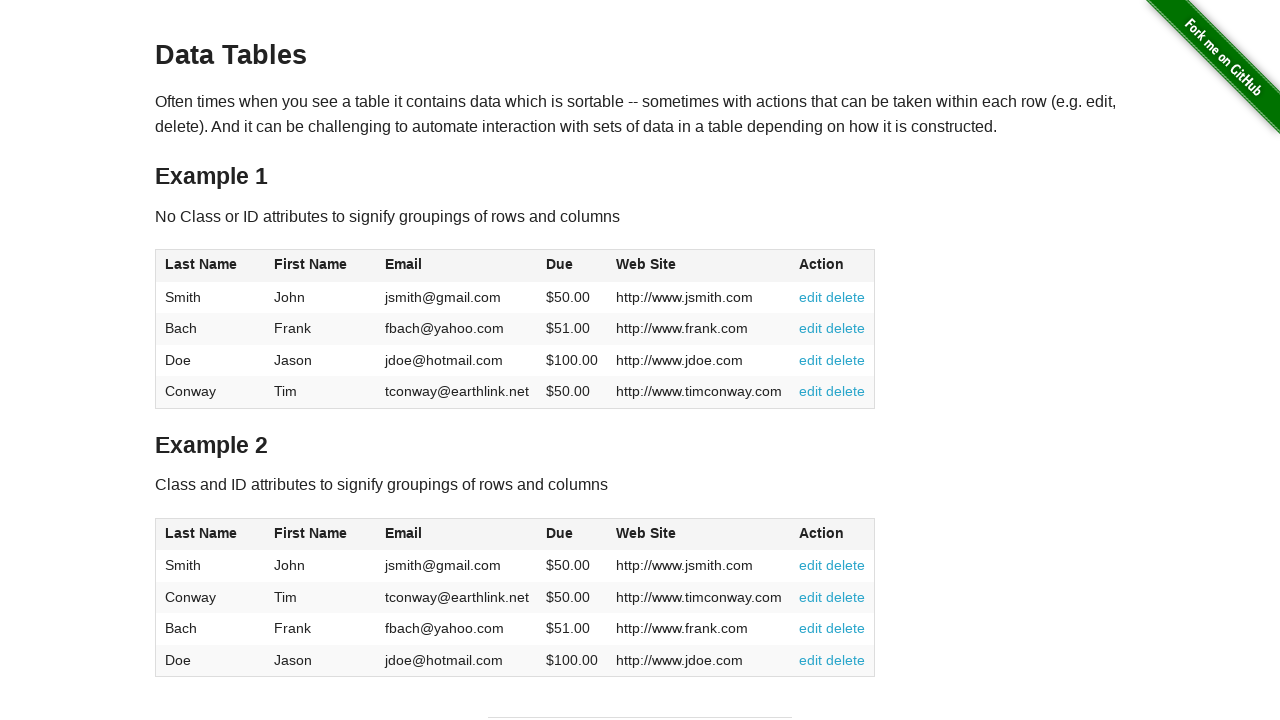

Due column values loaded in table2
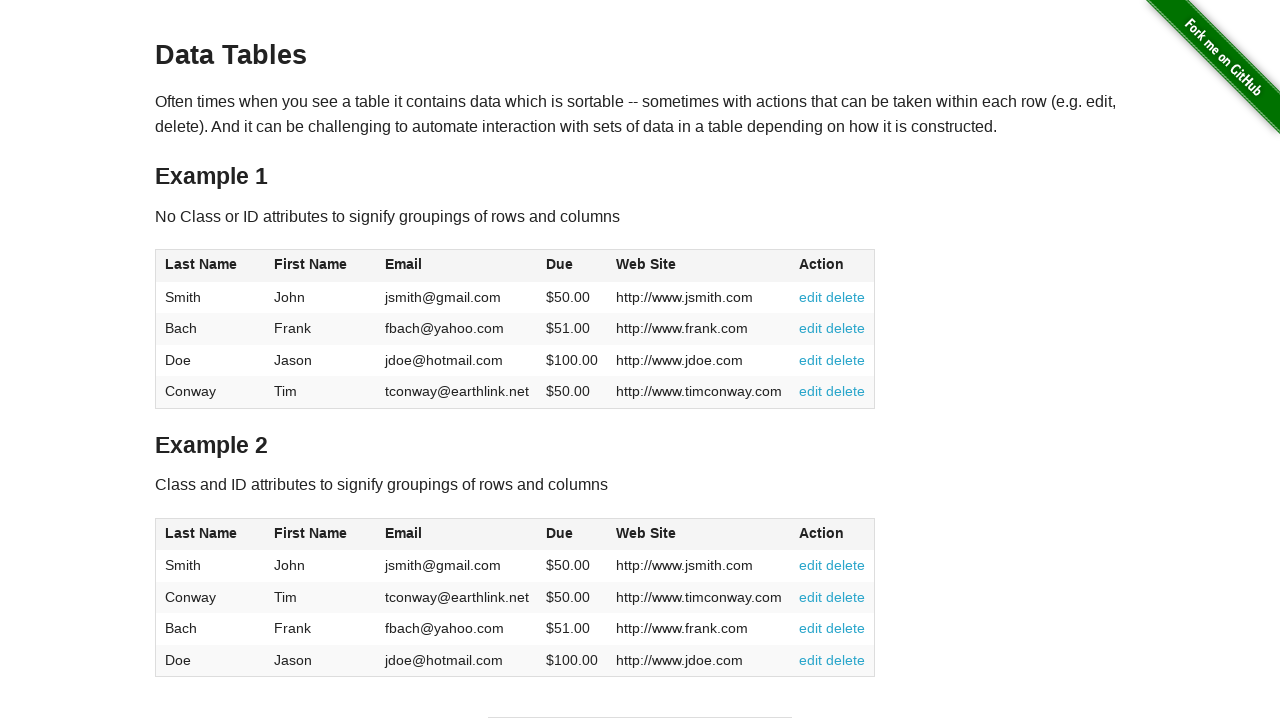

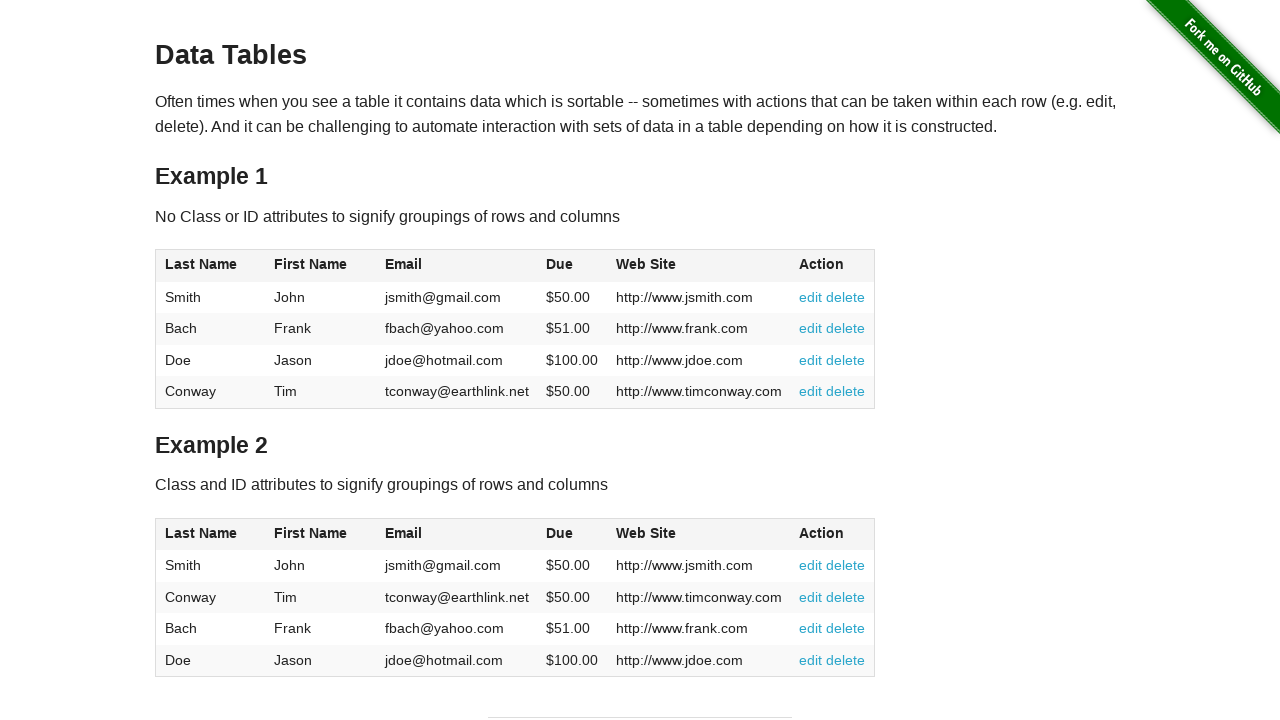